Tests a registration form by filling in name, surname, selecting gender radio button, checking food preference checkboxes, selecting education level from dropdown, adding suggestions, and submitting the form to verify successful registration.

Starting URL: https://wcaquino.me/selenium/componentes.html

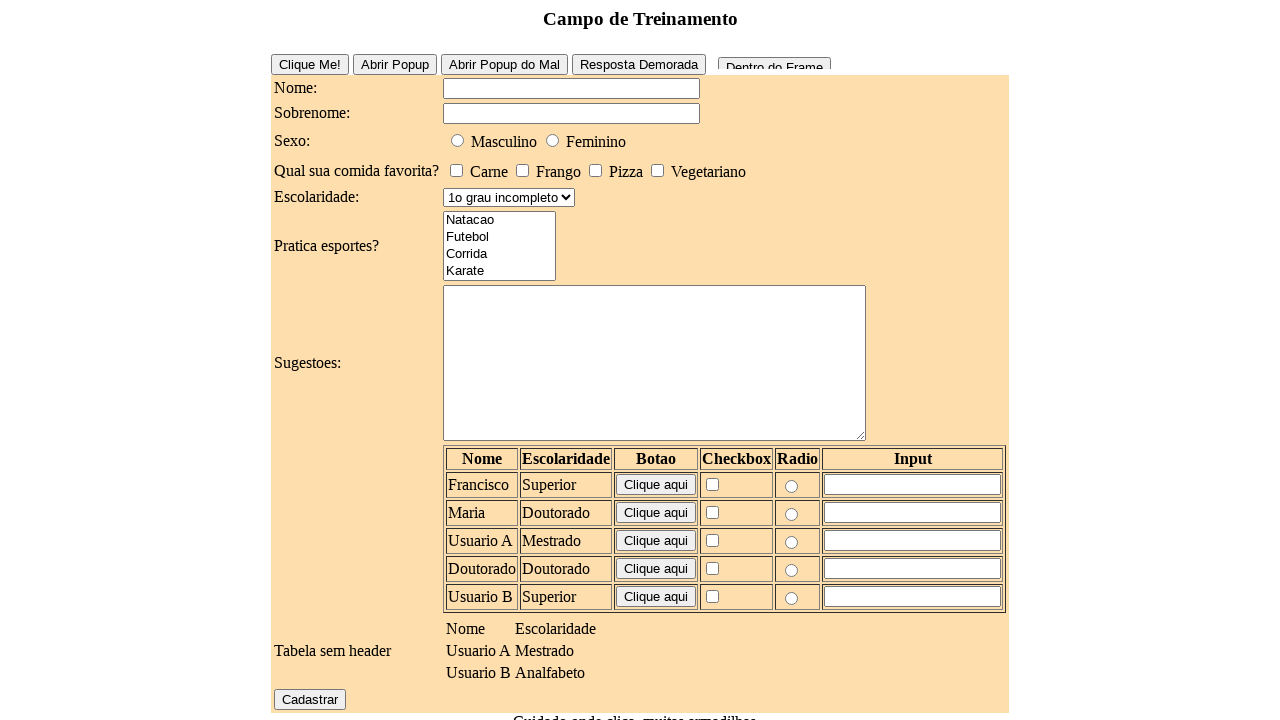

Filled first name field with 'Lucas' on #elementosForm\:nome
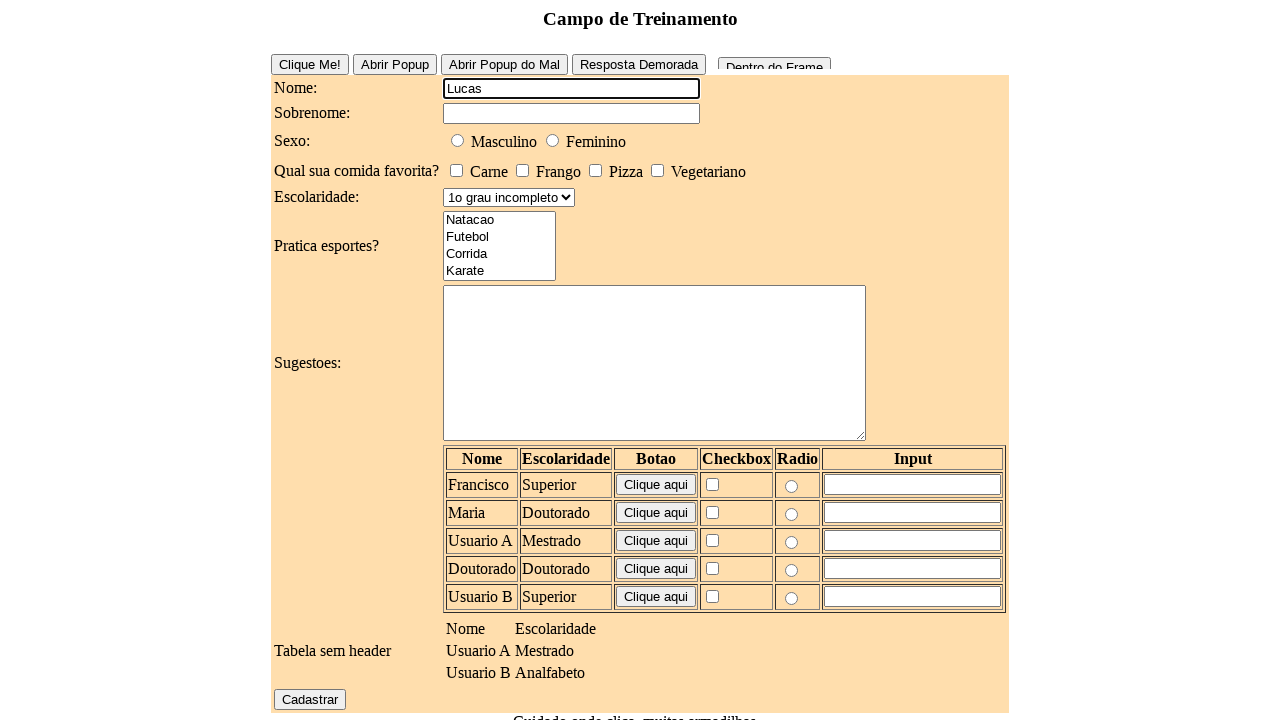

Filled last name field with 'Lopes' on #elementosForm\:sobrenome
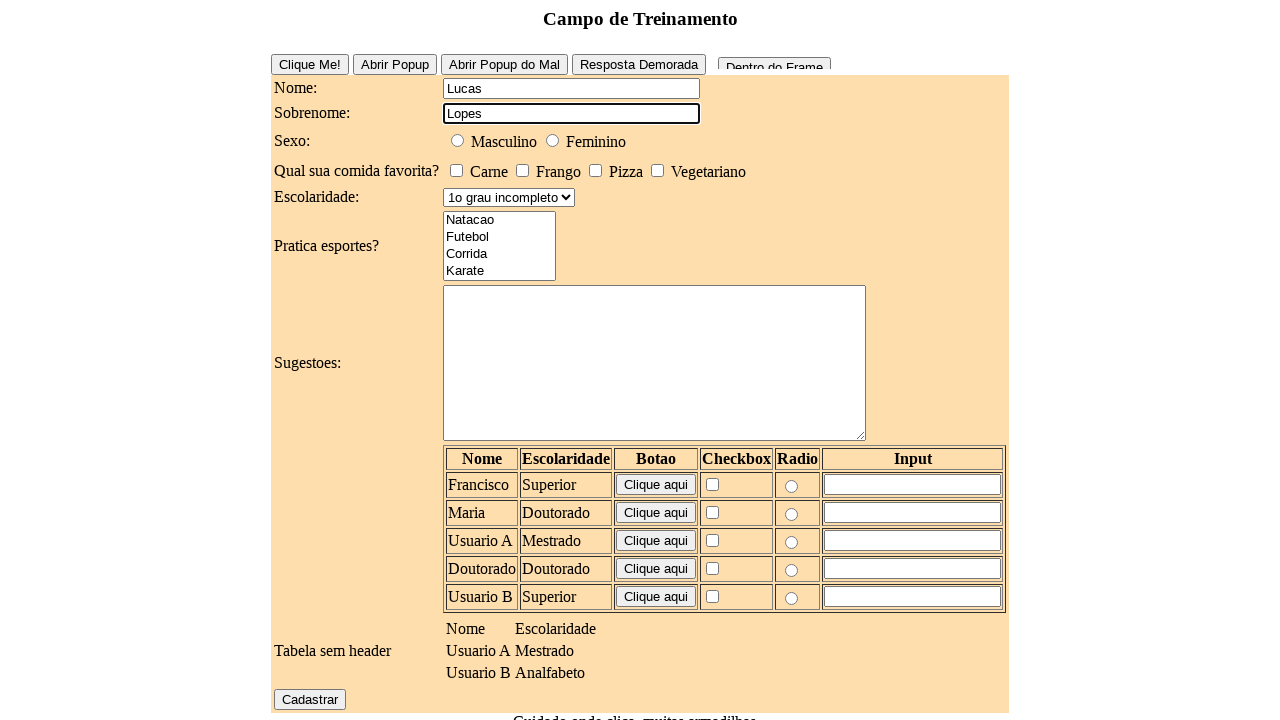

Selected 'Masculino' gender radio button at (458, 140) on #elementosForm\:sexo\:0
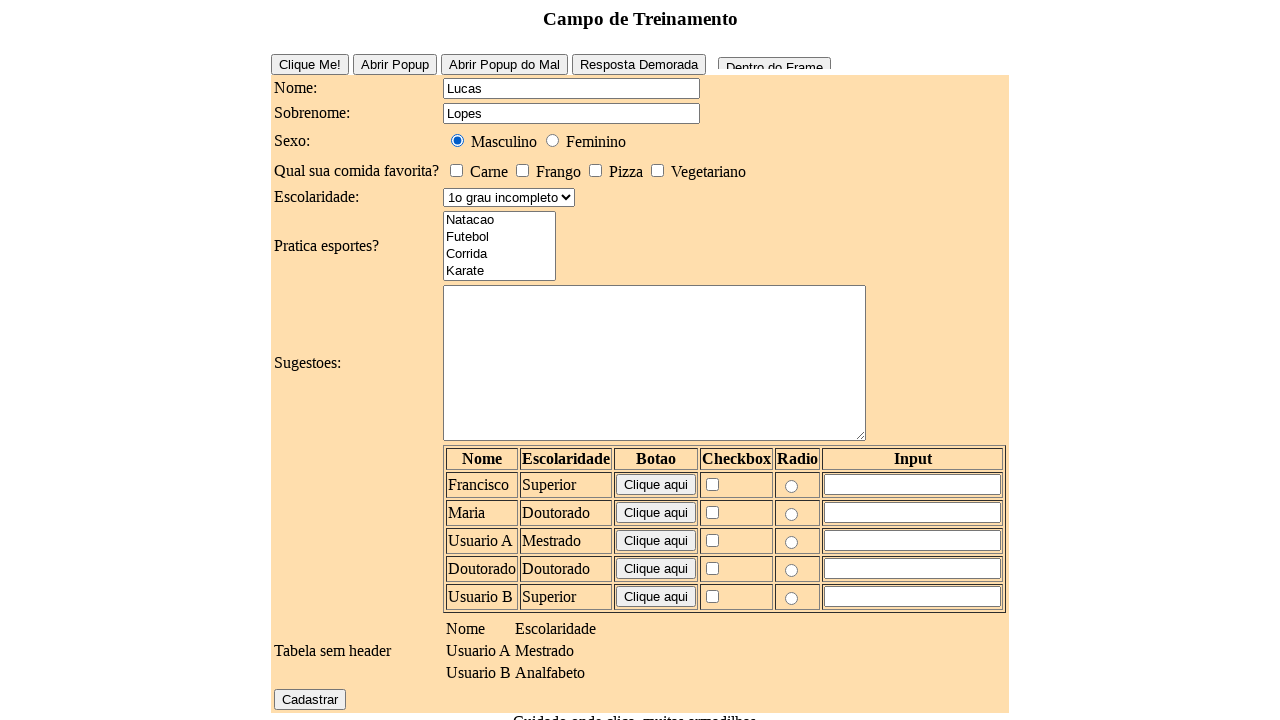

Checked 'Carne' food preference checkbox at (456, 170) on #elementosForm\:comidaFavorita\:0
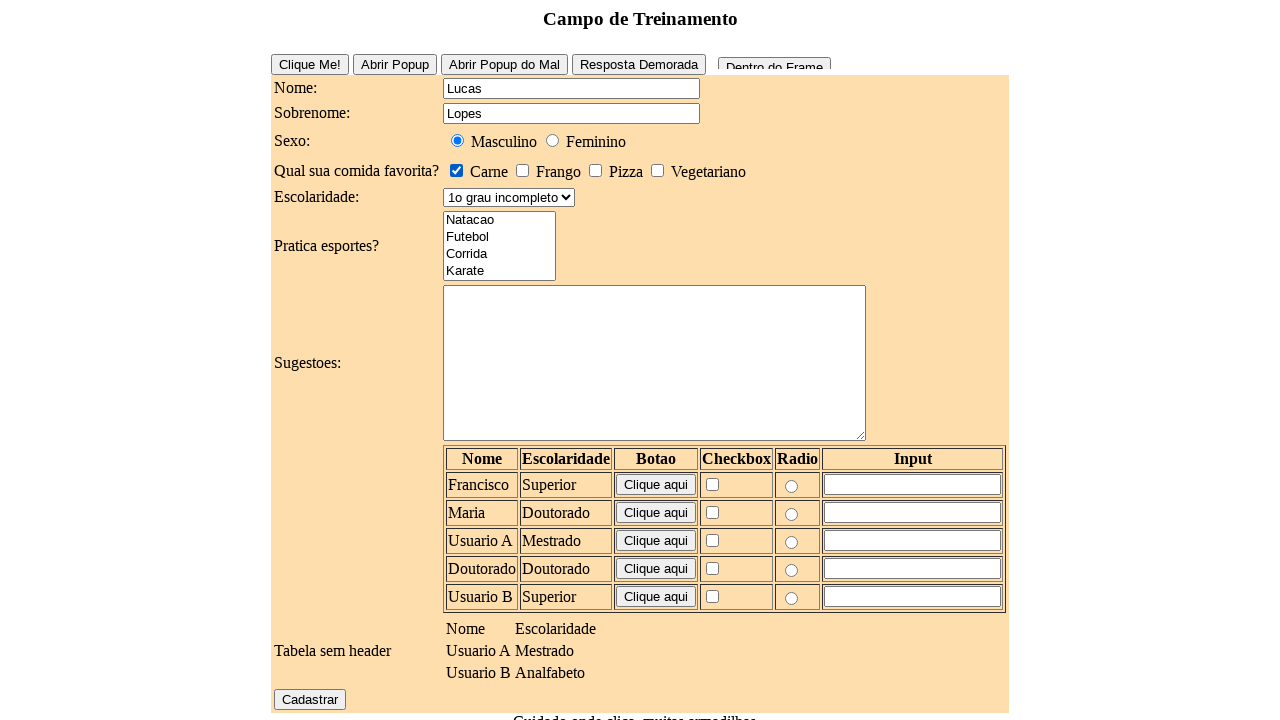

Checked 'Frango' food preference checkbox at (522, 170) on #elementosForm\:comidaFavorita\:1
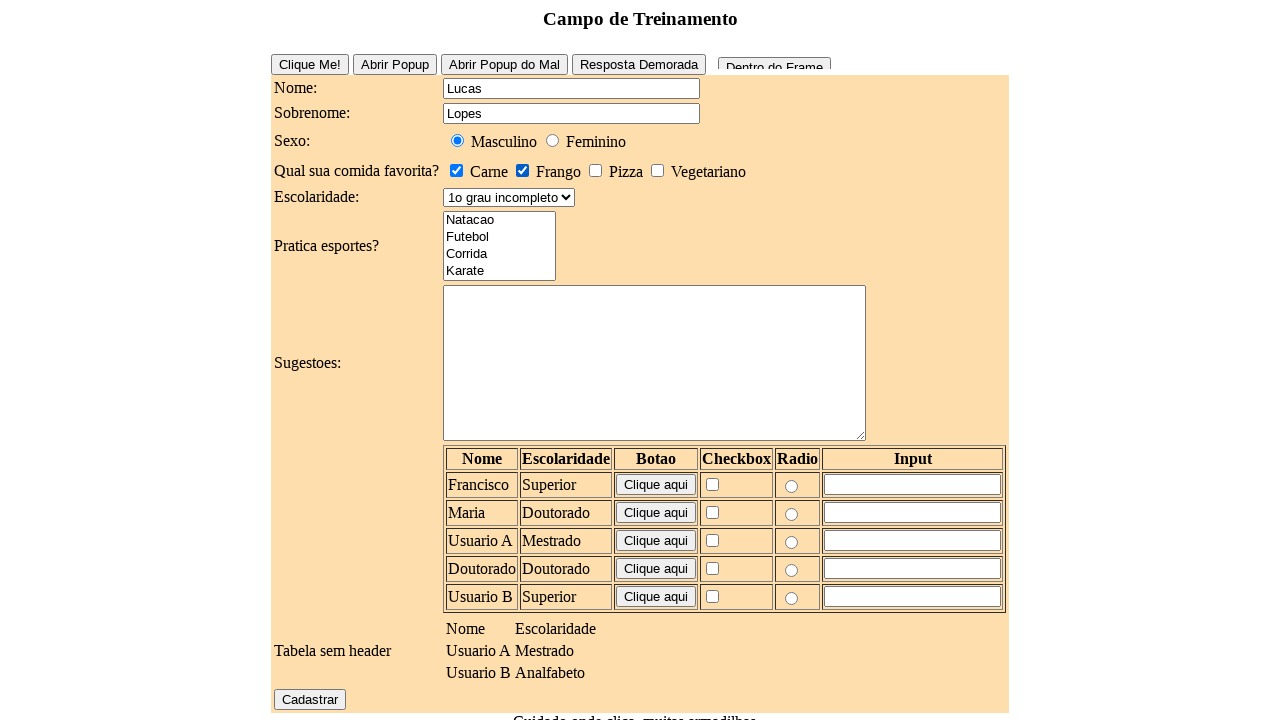

Selected 'superior' education level from dropdown on #elementosForm\:escolaridade
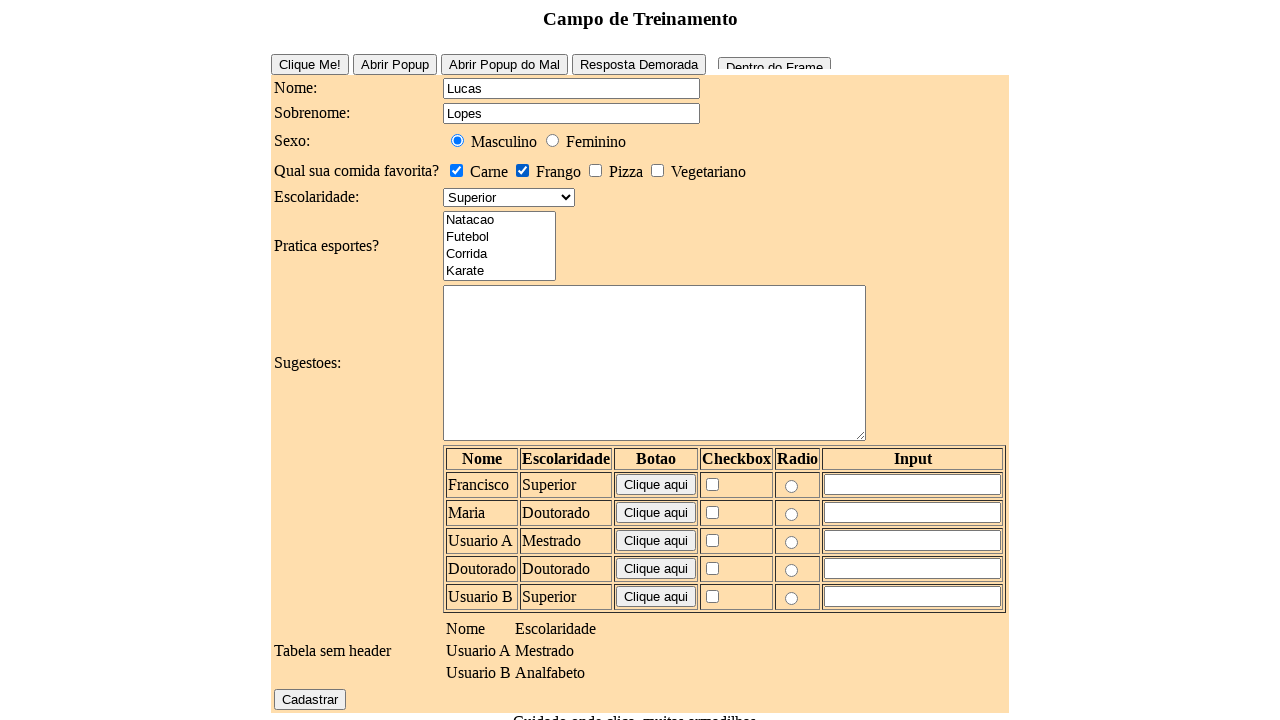

Filled suggestions field with 'Aprendam Java e Selenium' on #elementosForm\:sugestoes
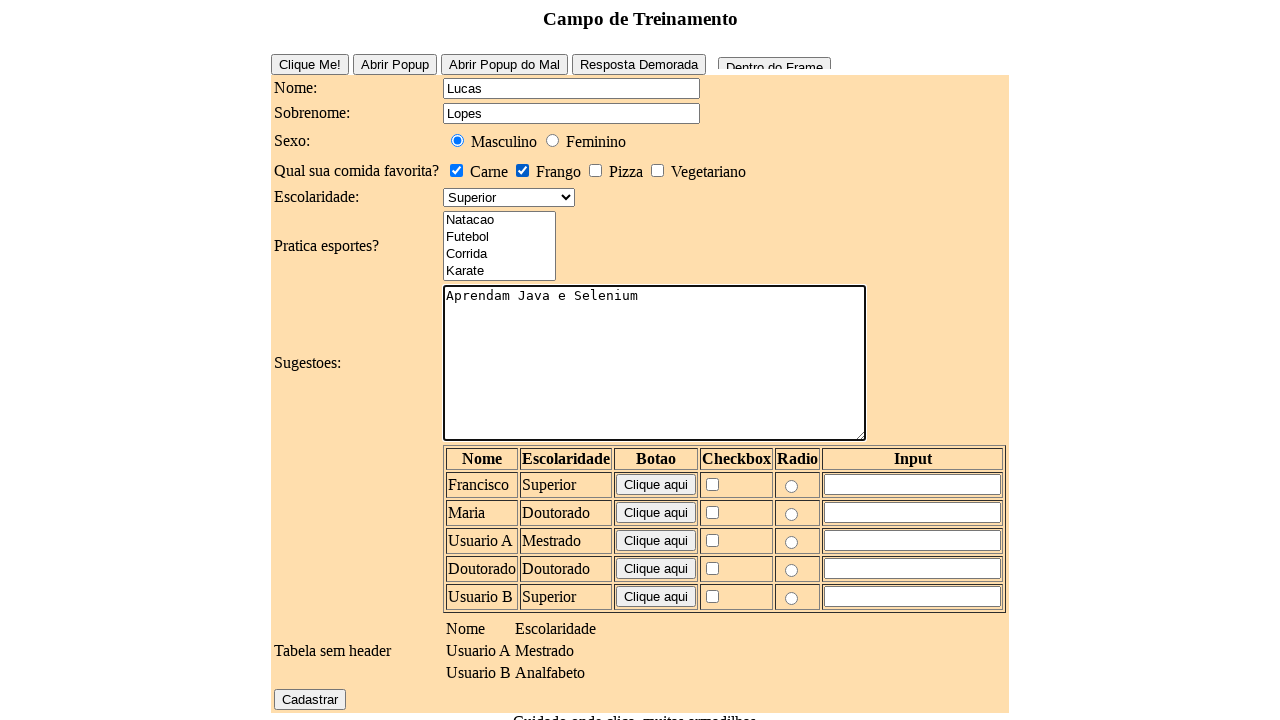

Clicked the register button to submit form at (310, 699) on #elementosForm\:cadastrar
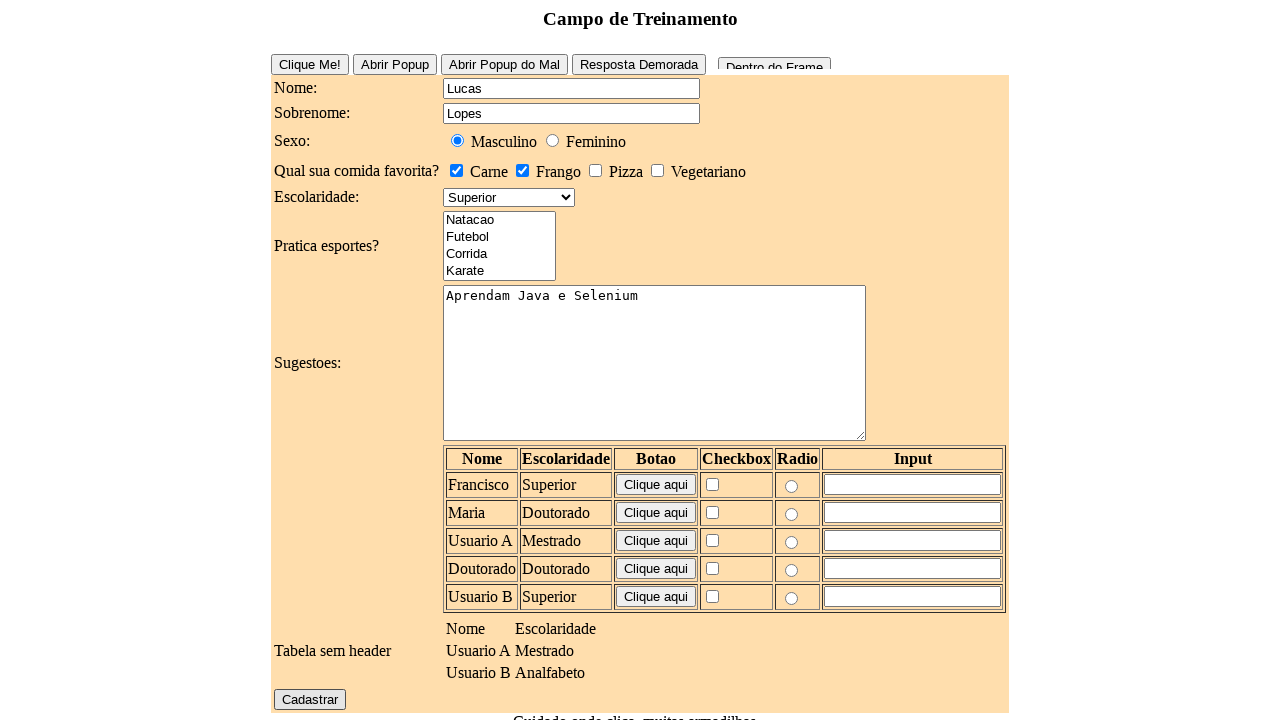

Registration successful - result confirmation message appeared
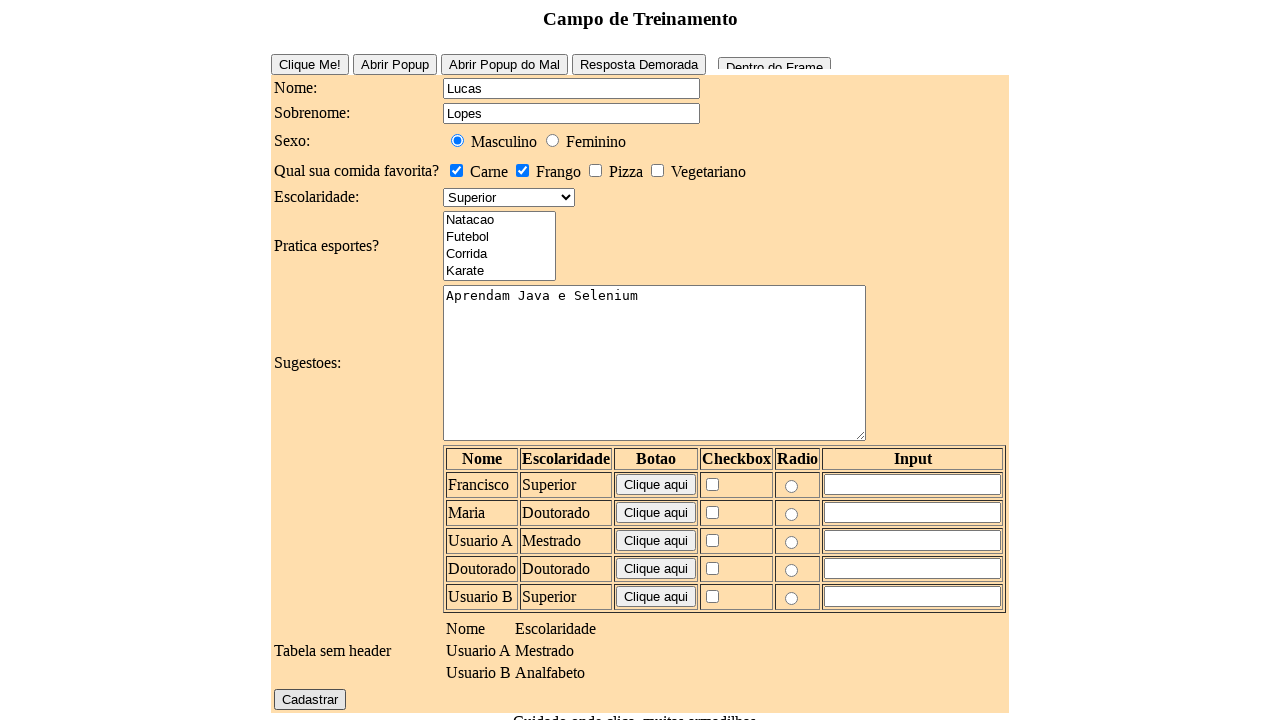

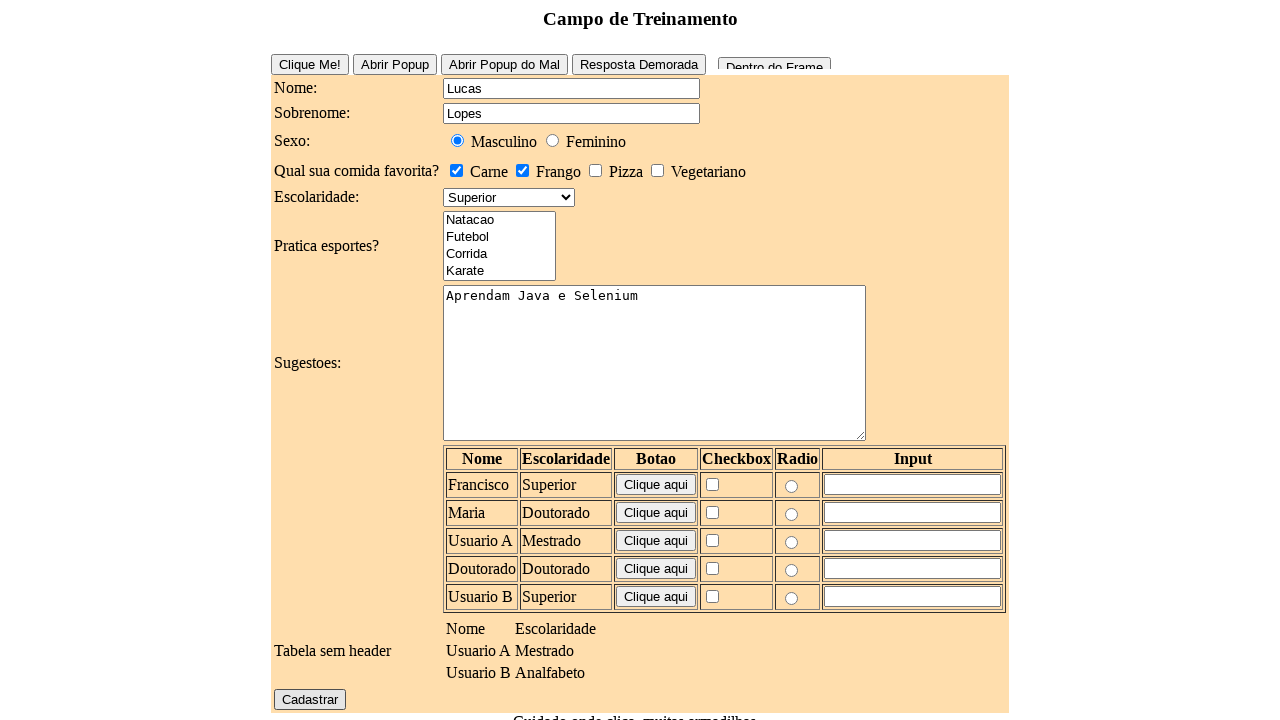